Tests browser alert handling by clicking a button that triggers a confirmation alert and then dismissing it

Starting URL: https://training-support.net/webelements/alerts

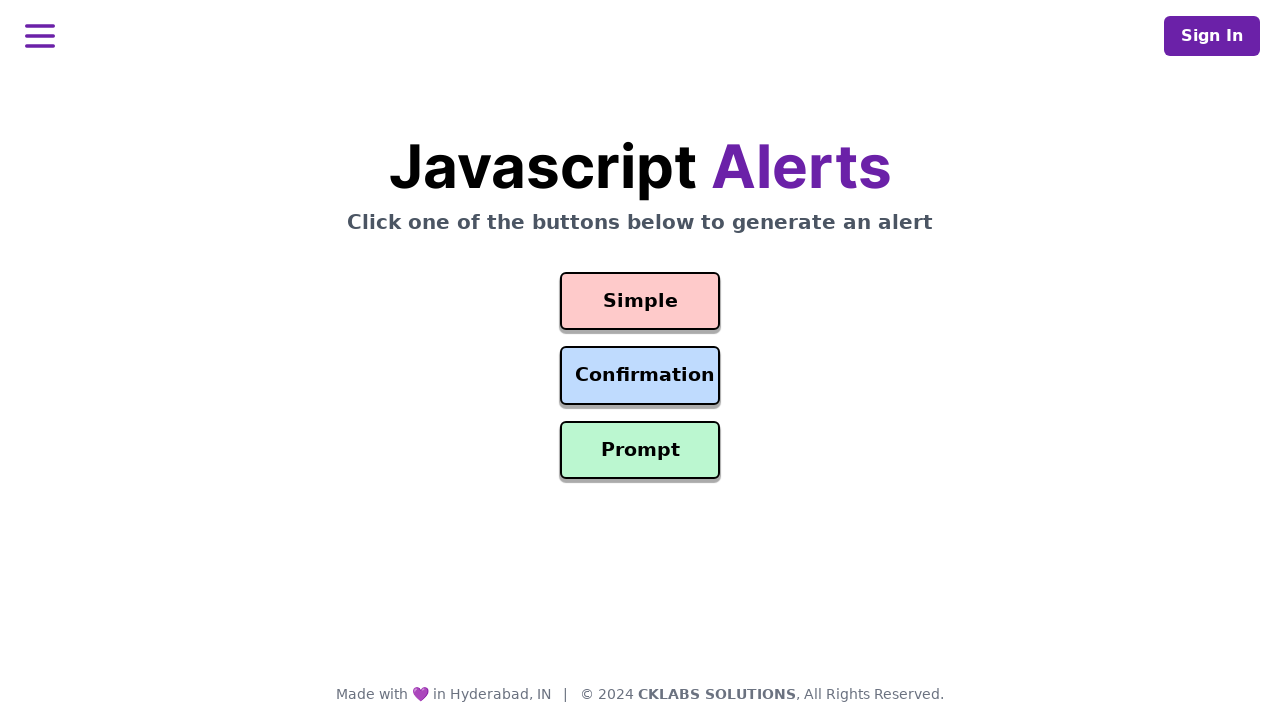

Clicked the confirmation button to trigger the alert at (640, 376) on #confirmation
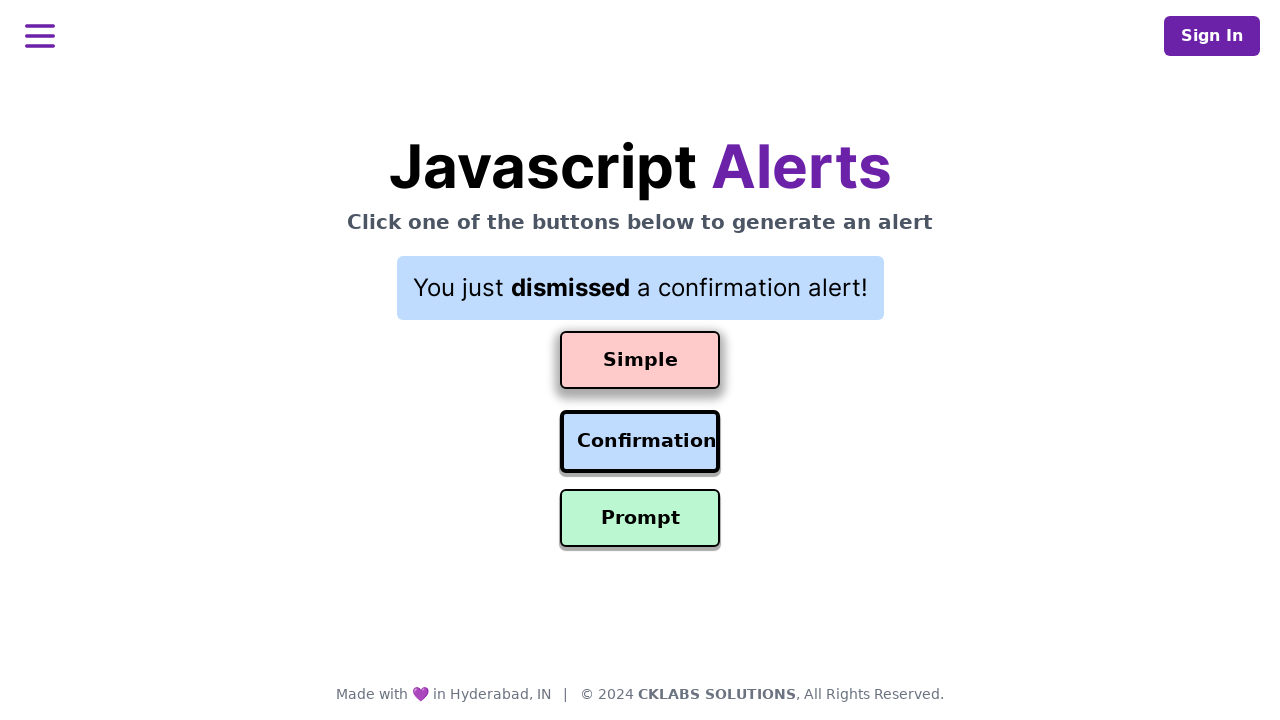

Set up dialog handler to dismiss alerts
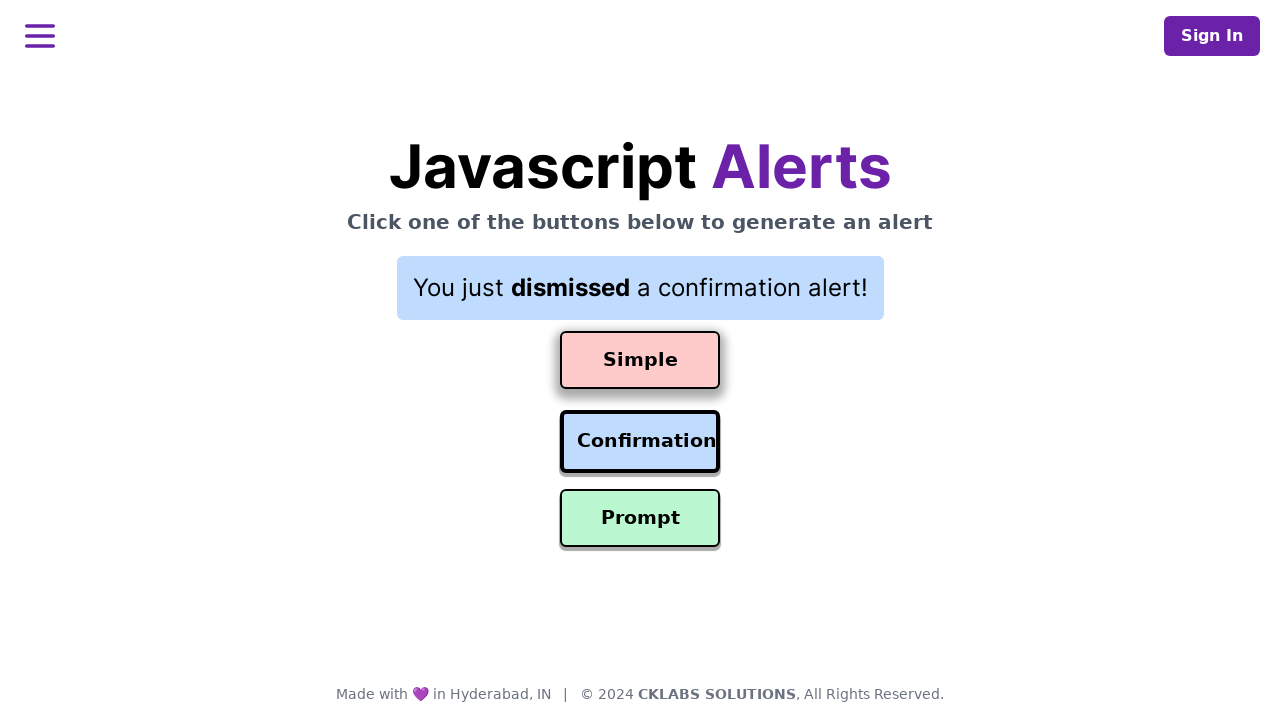

Set up dialog handler function to print and dismiss alerts
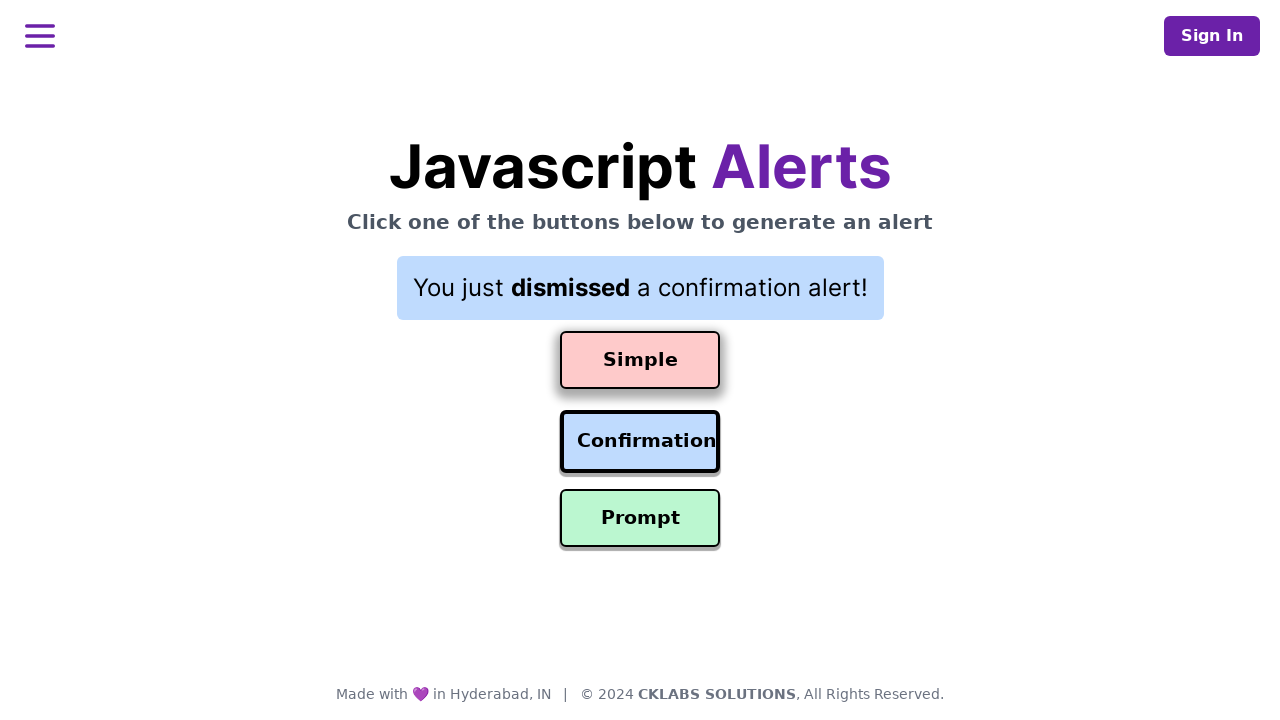

Clicked the confirmation button to trigger the alert again at (640, 442) on #confirmation
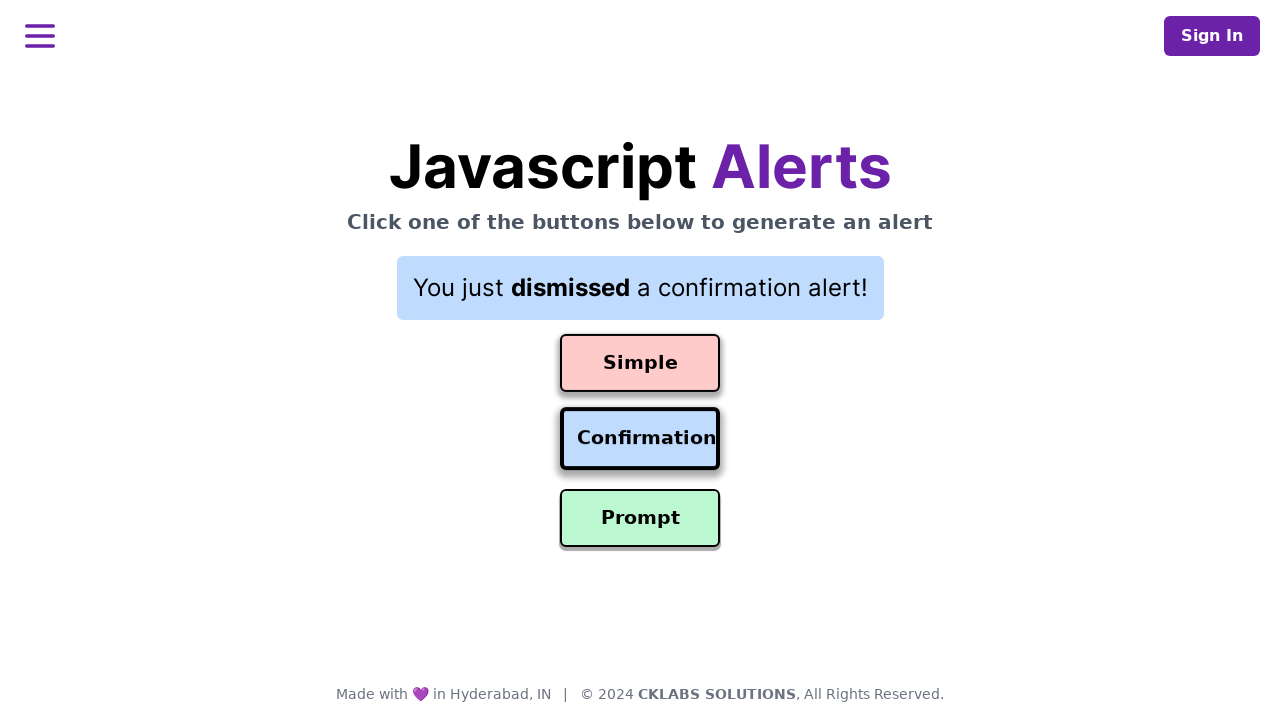

Waited 500ms for dialog to be handled
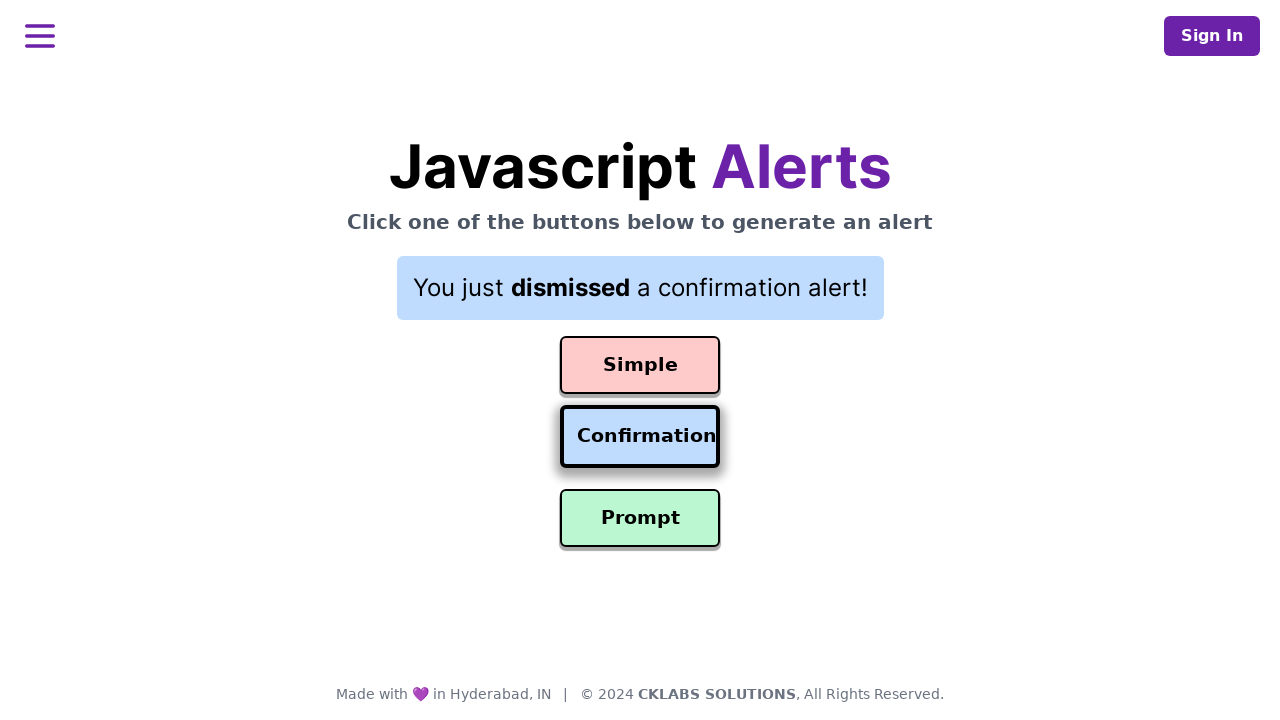

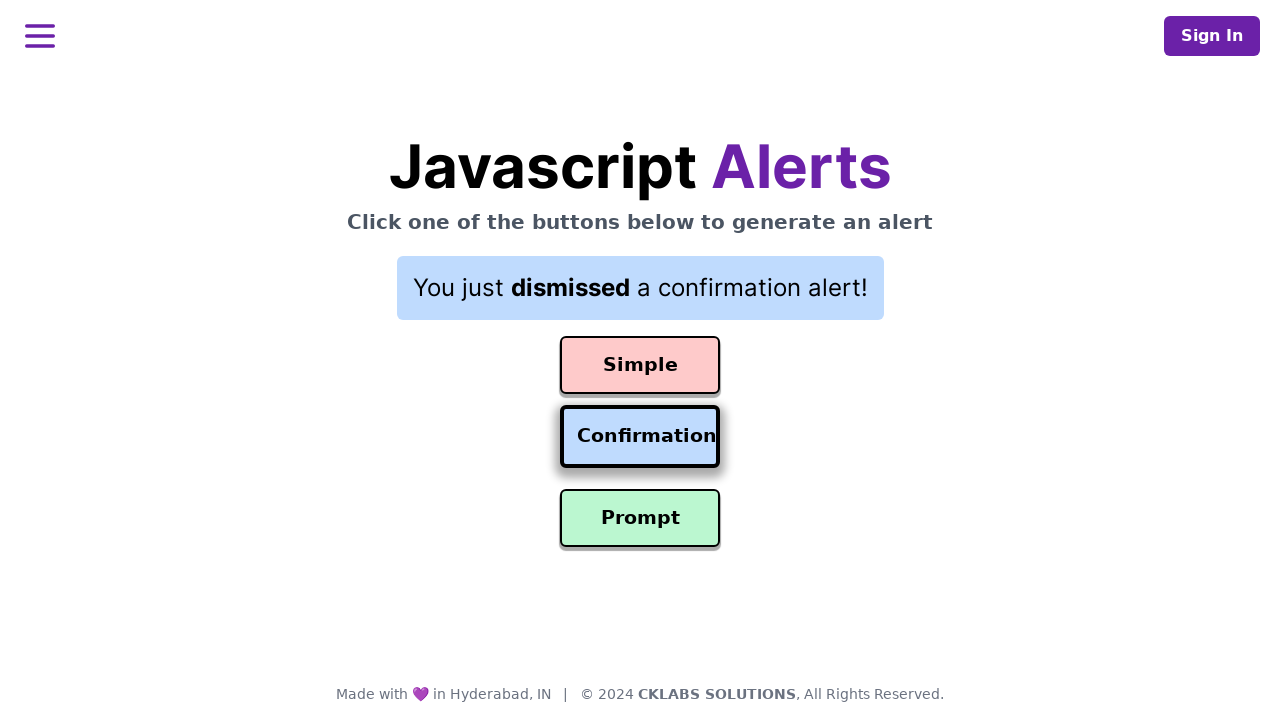